Tests clicking on a homepage link, verifying the navigation changes the URL from the actions page to the homepage

Starting URL: https://kristinek.github.io/site/examples/actions

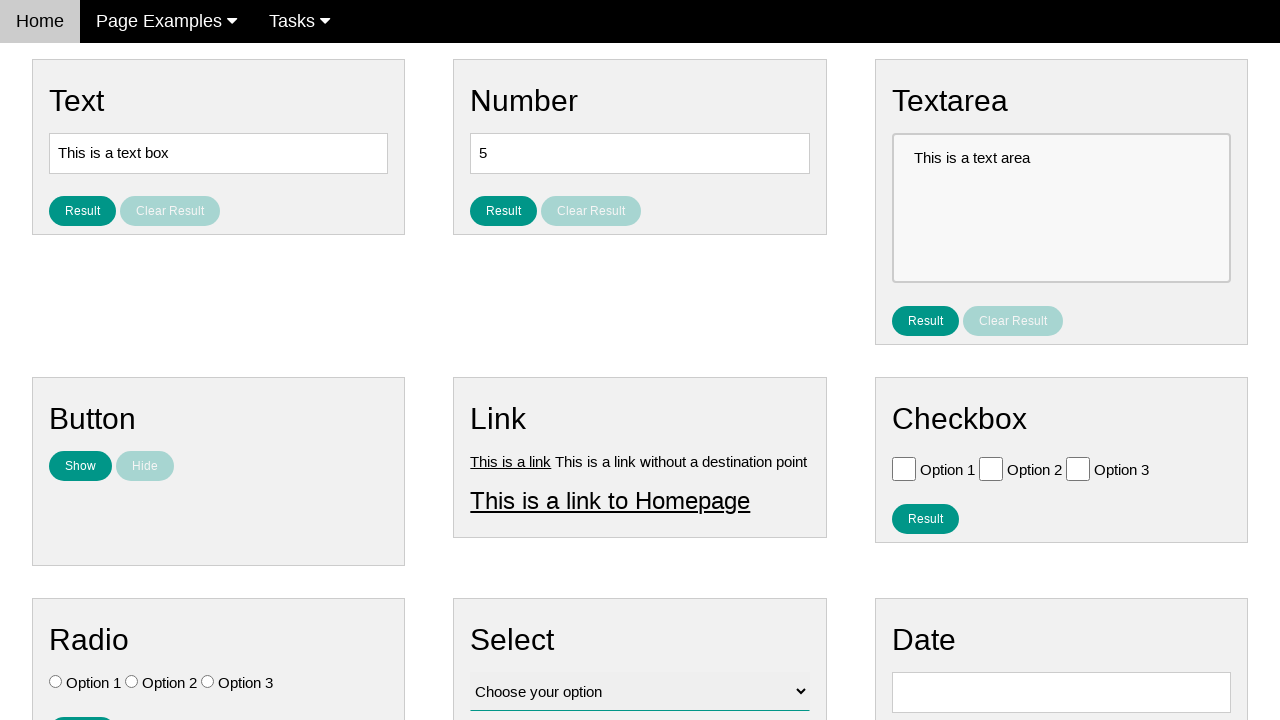

Verified starting URL is the actions page
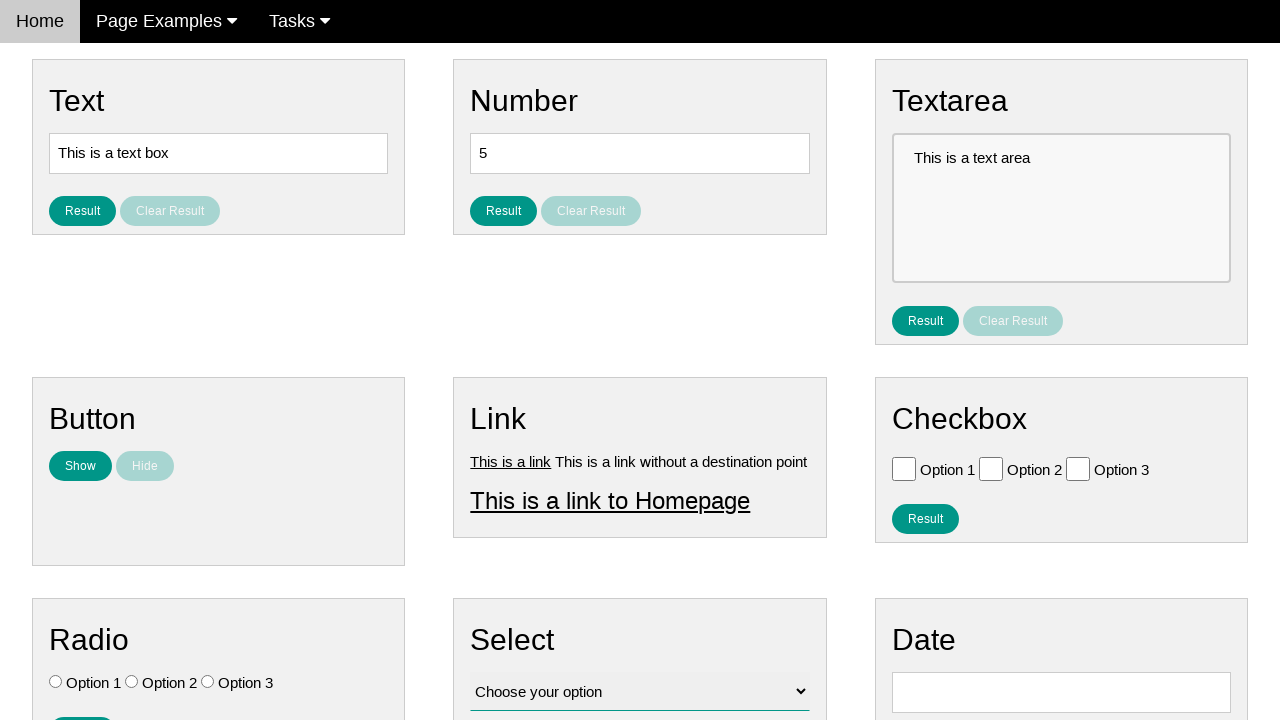

Clicked on the homepage link at (610, 500) on #homepage_link
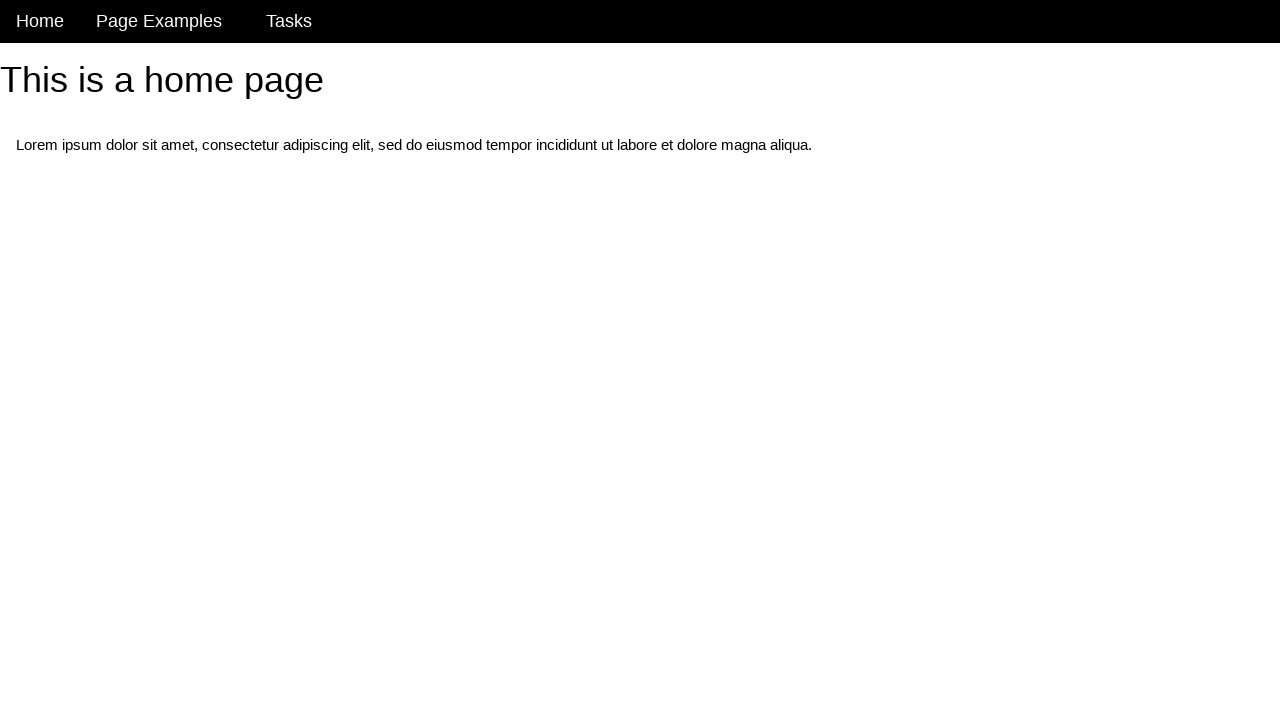

Waited for page to load after navigation
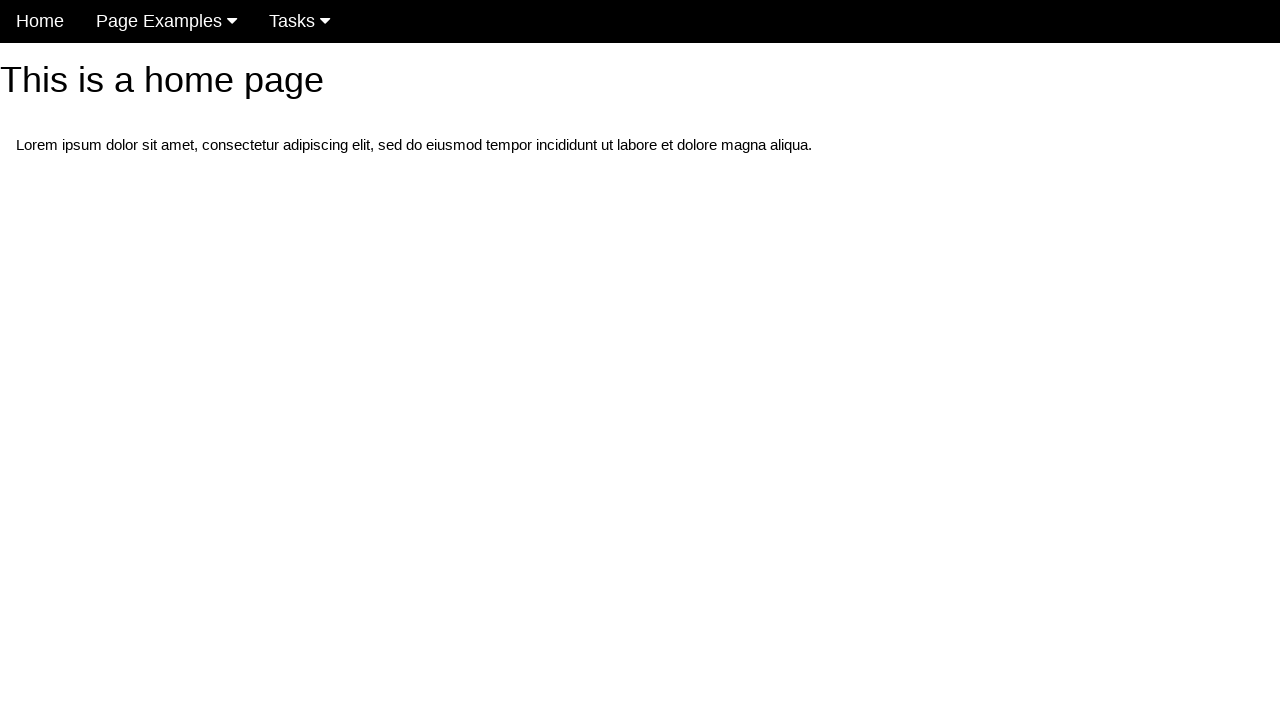

Verified URL changed from actions page
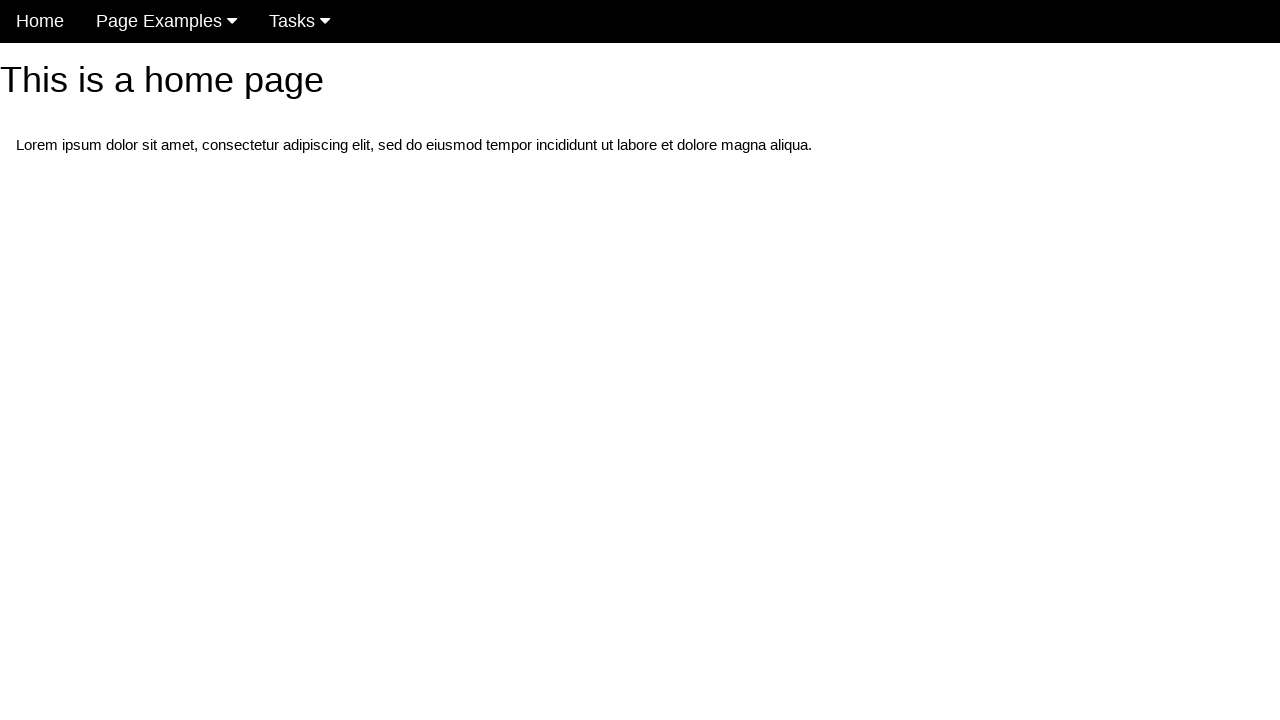

Verified current URL is the homepage
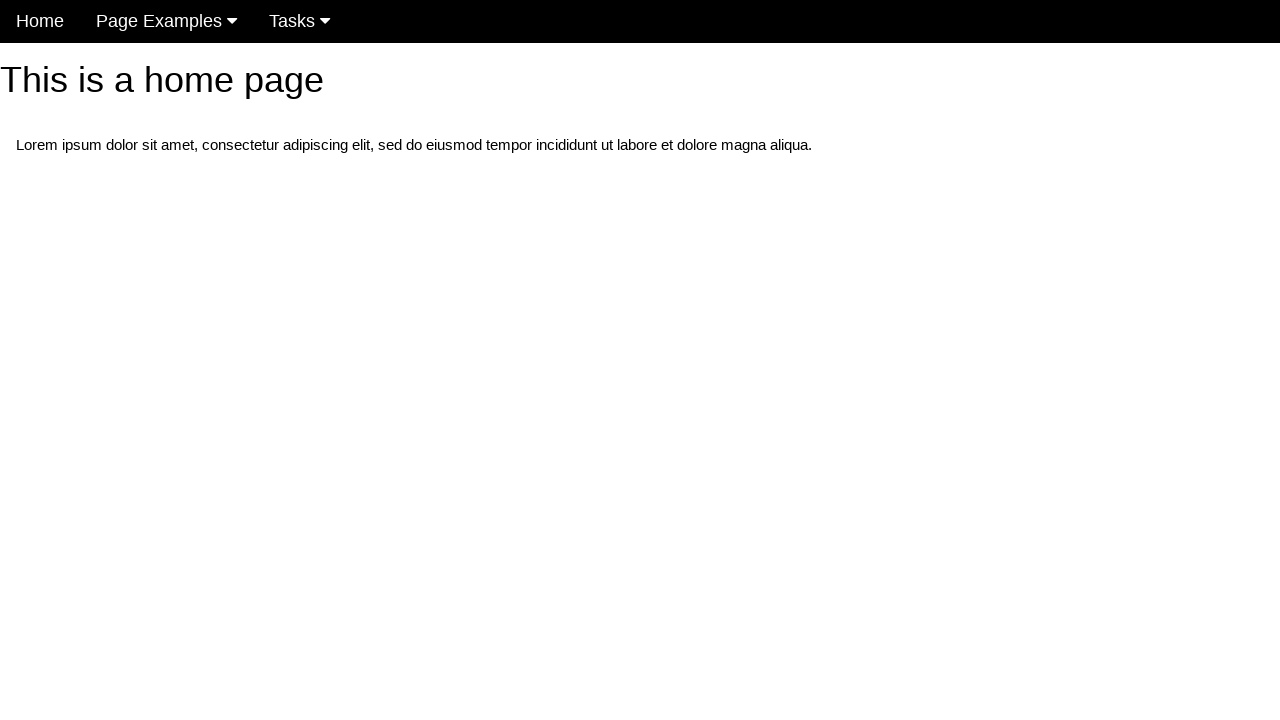

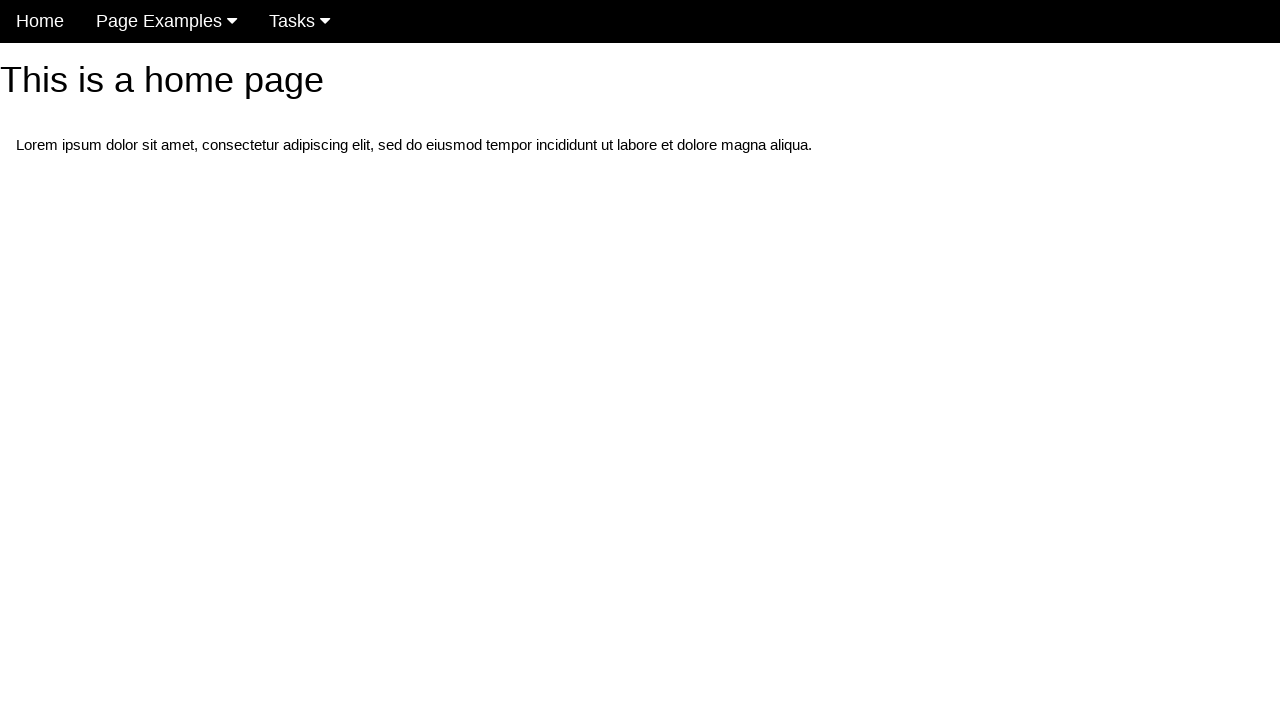